Tests JavaScript alert handling including simple alerts, confirmation alerts, and prompt alerts by clicking buttons to trigger them and accepting/dismissing each type

Starting URL: https://the-internet.herokuapp.com/javascript_alerts

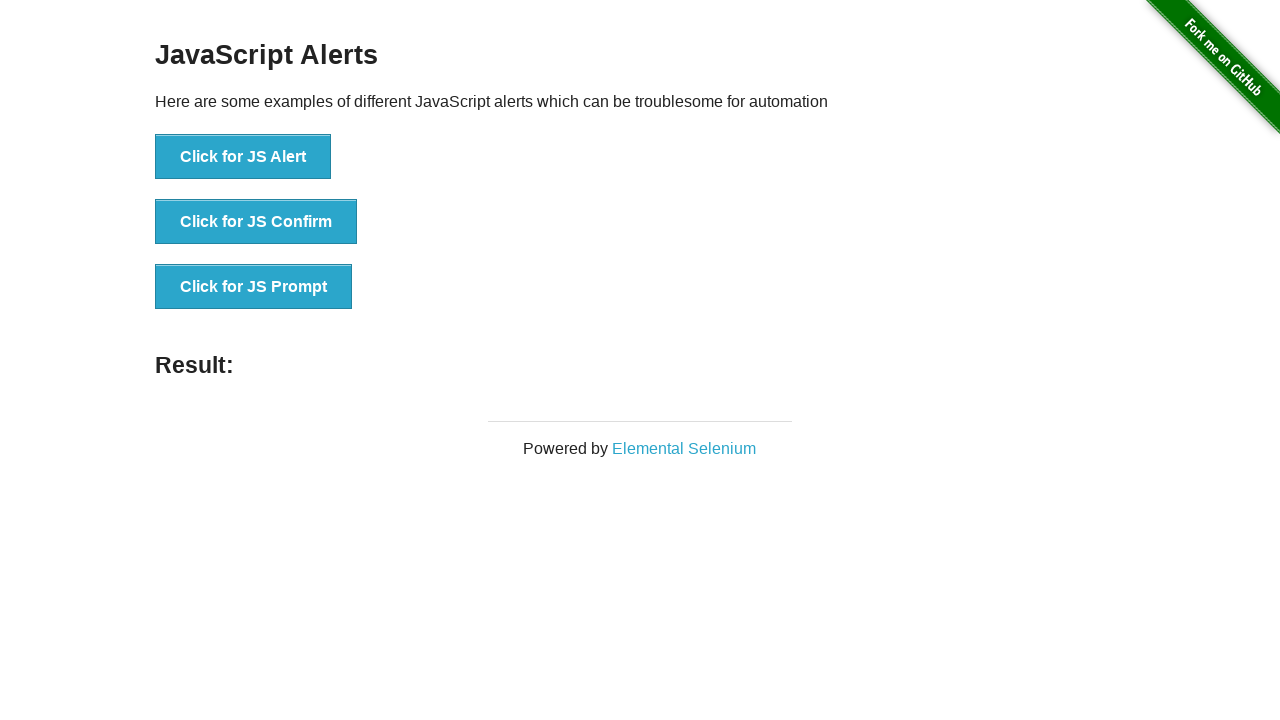

Clicked button to trigger simple JS alert at (243, 157) on xpath=//button[text()='Click for JS Alert']
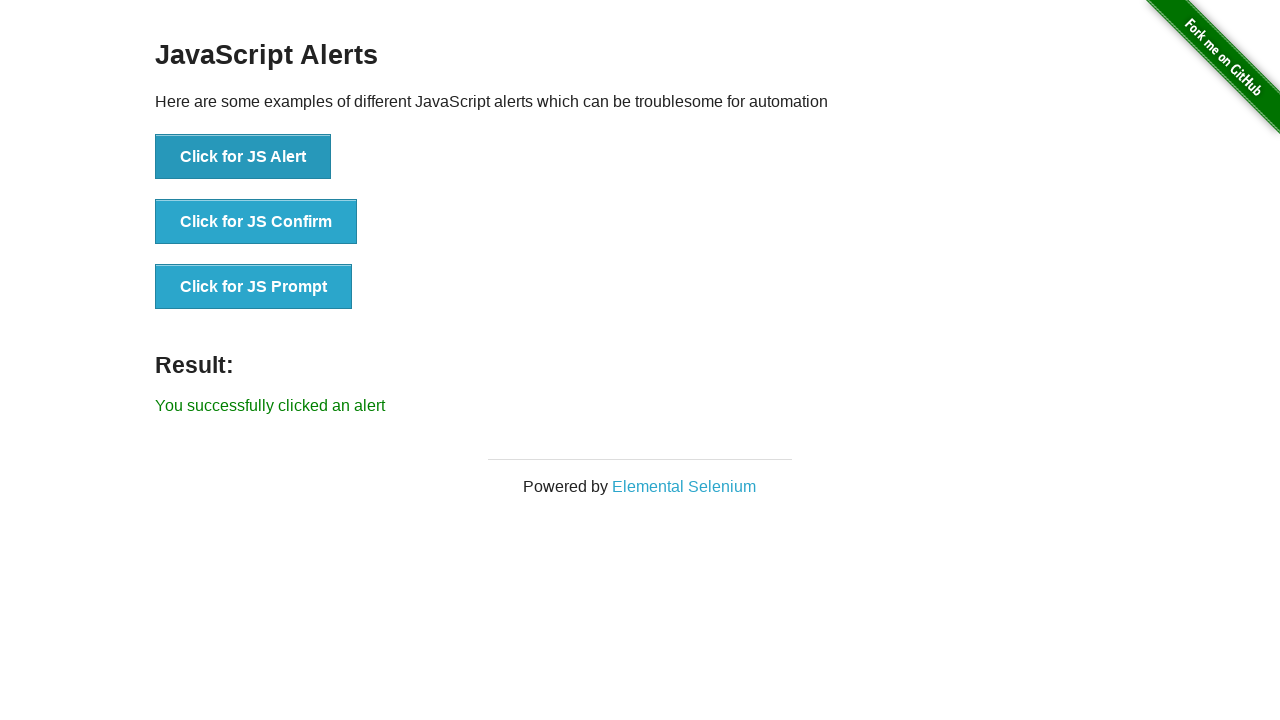

Clicked button to trigger alert and accepted it at (243, 157) on xpath=//button[text()='Click for JS Alert']
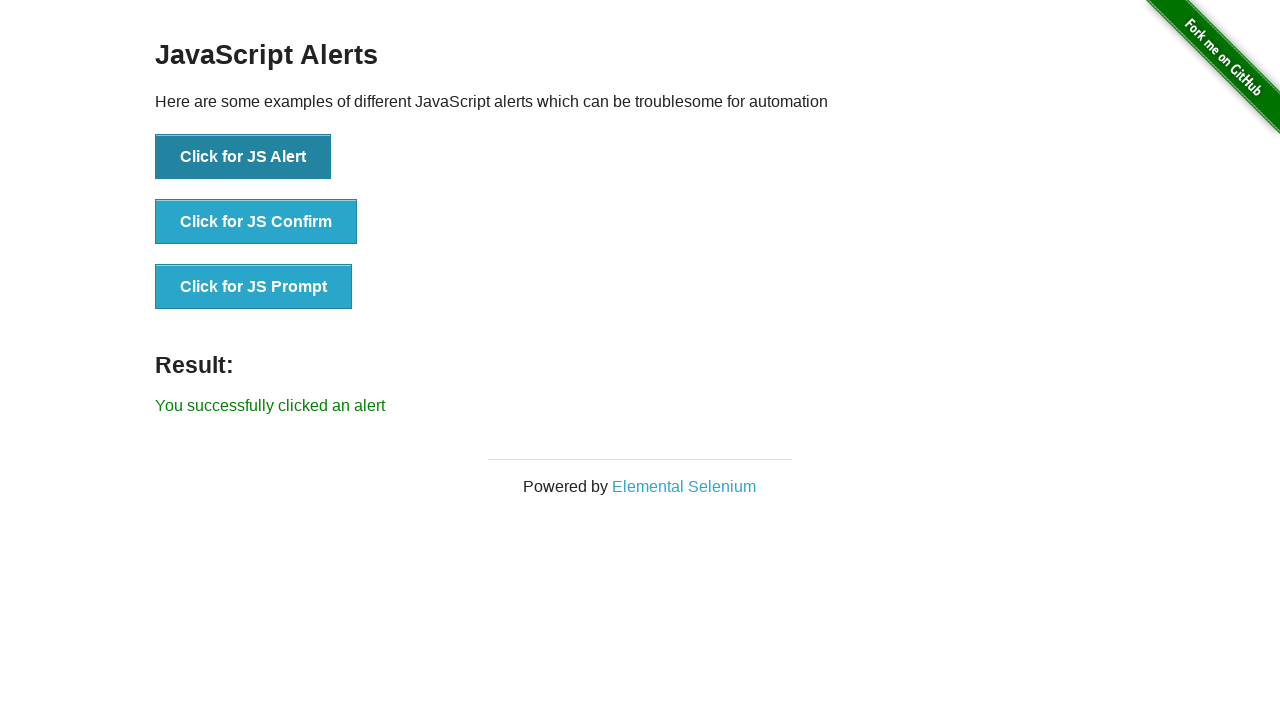

Waited for result message to update after accepting alert
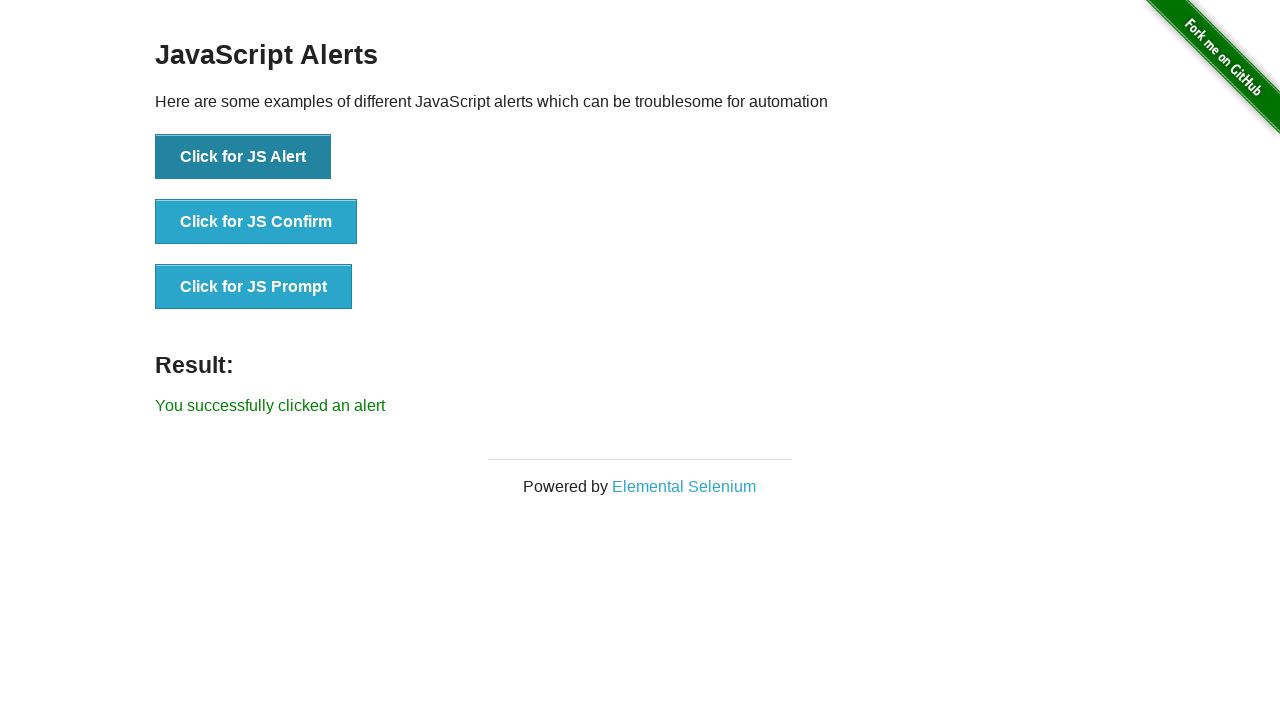

Clicked button to trigger simple JS alert again at (243, 157) on xpath=//button[text()='Click for JS Alert']
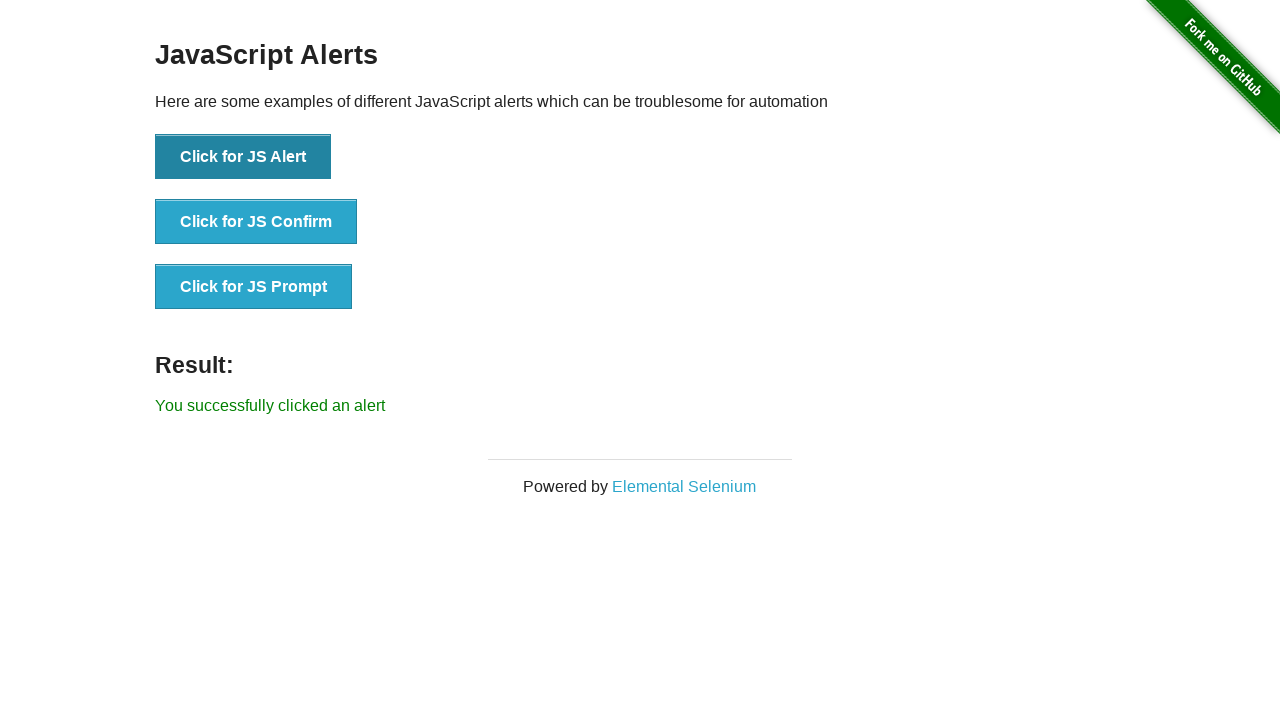

Set up handler to dismiss alert and dismissed it
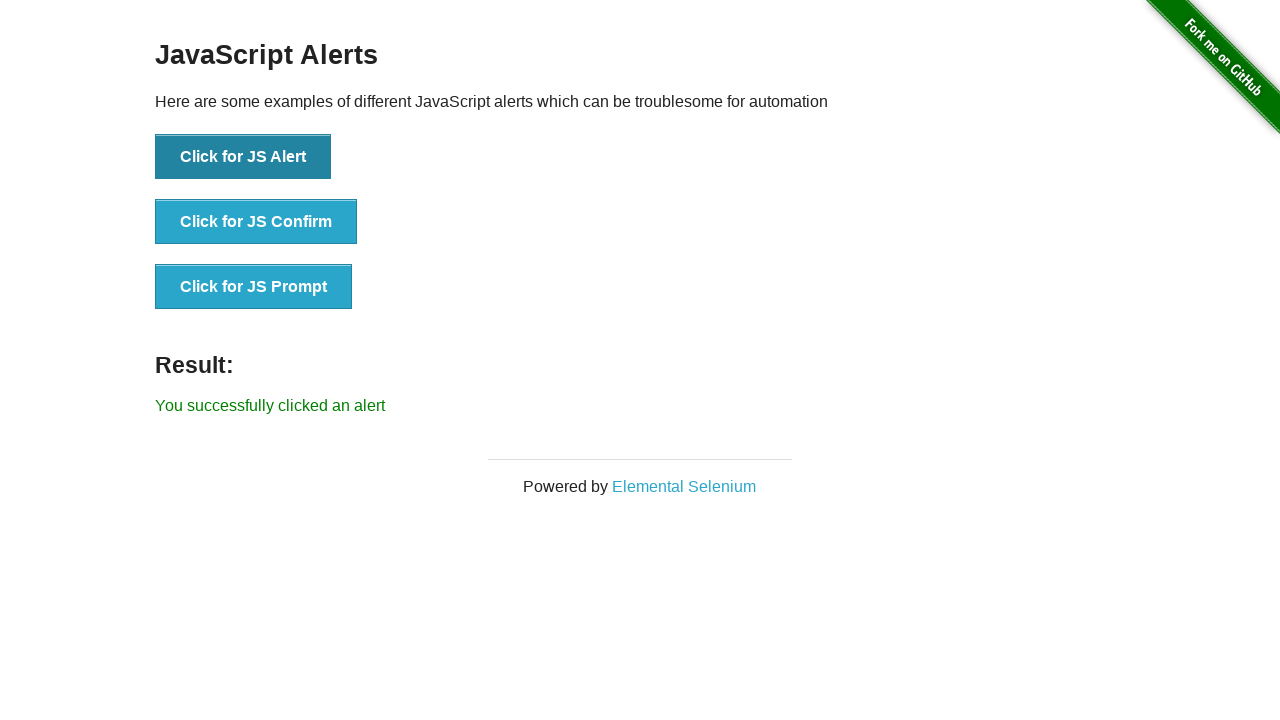

Clicked button to trigger confirmation alert at (256, 222) on xpath=//button[text()='Click for JS Confirm']
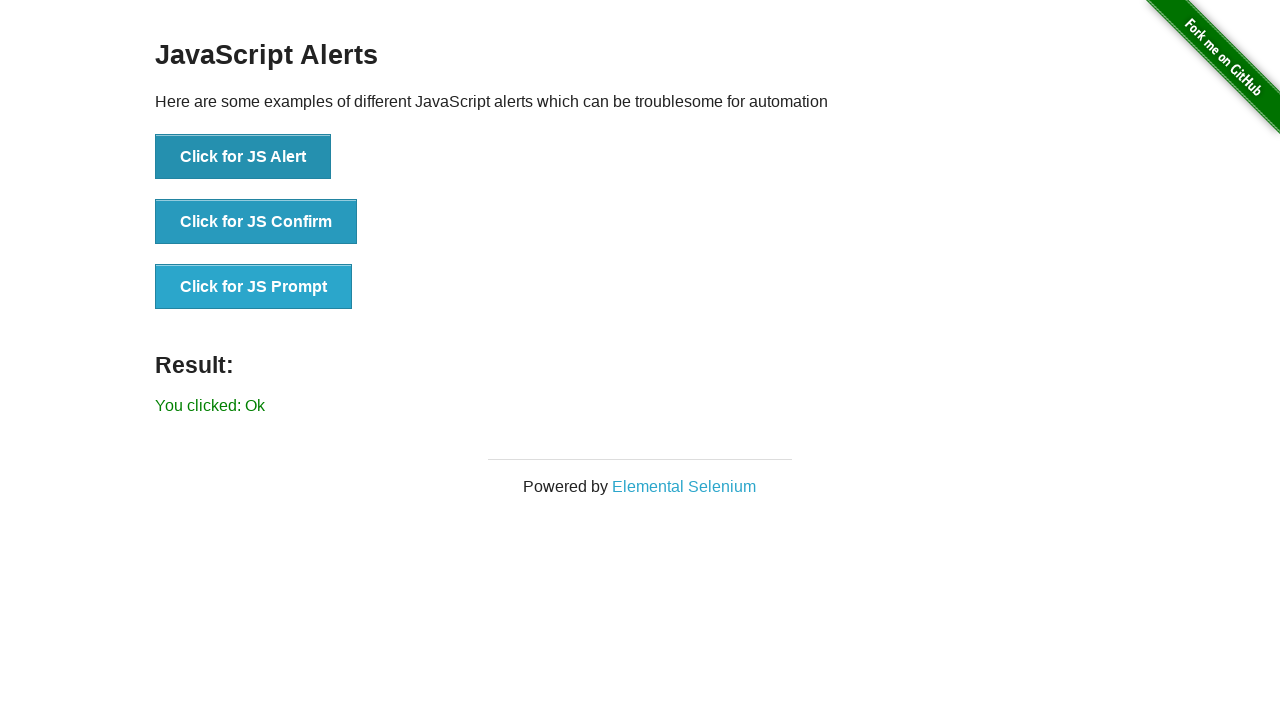

Clicked button to trigger confirmation alert again at (256, 222) on xpath=//button[text()='Click for JS Confirm']
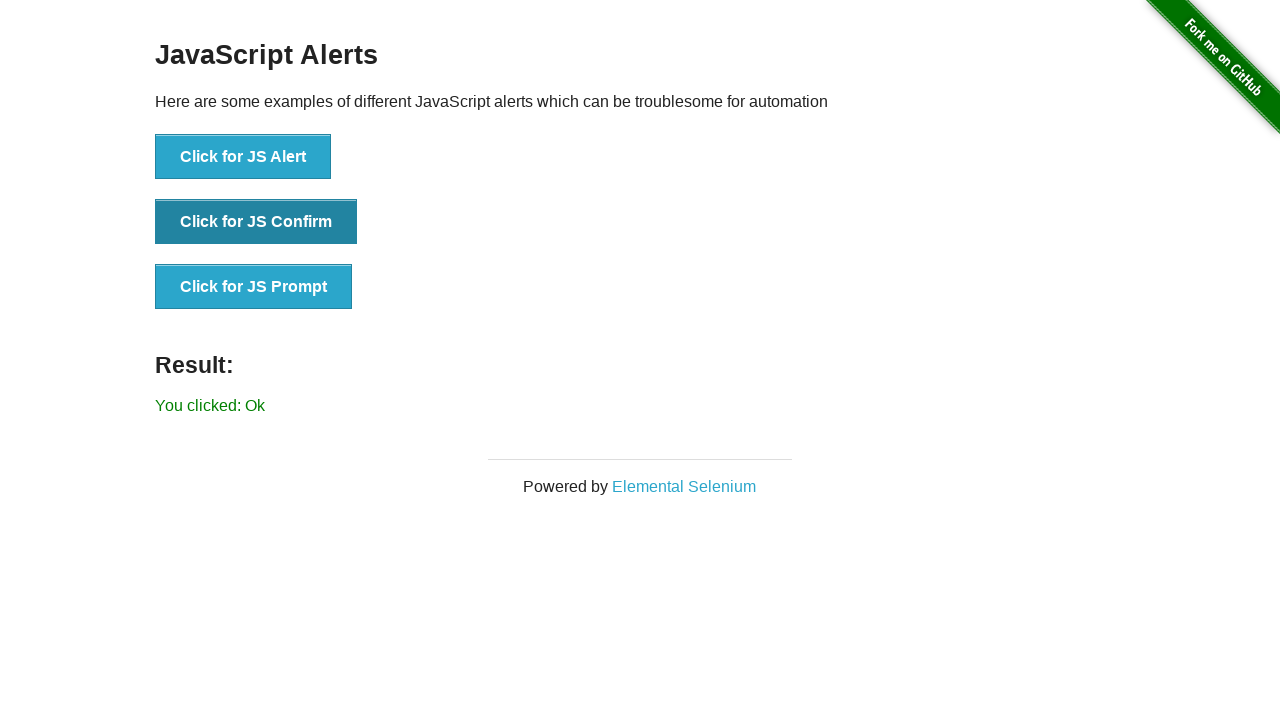

Clicked button to trigger prompt alert and entered text 'Priyal' before accepting at (254, 287) on xpath=//button[text()='Click for JS Prompt']
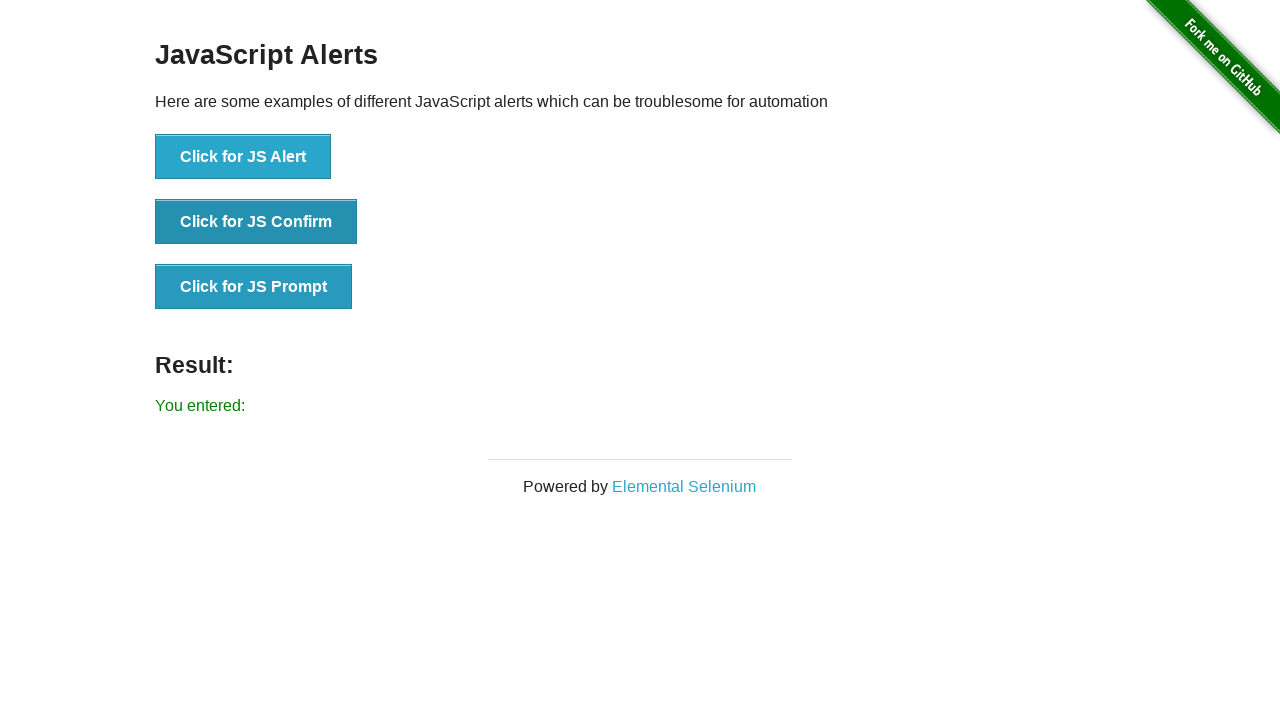

Waited for result message to update after accepting prompt
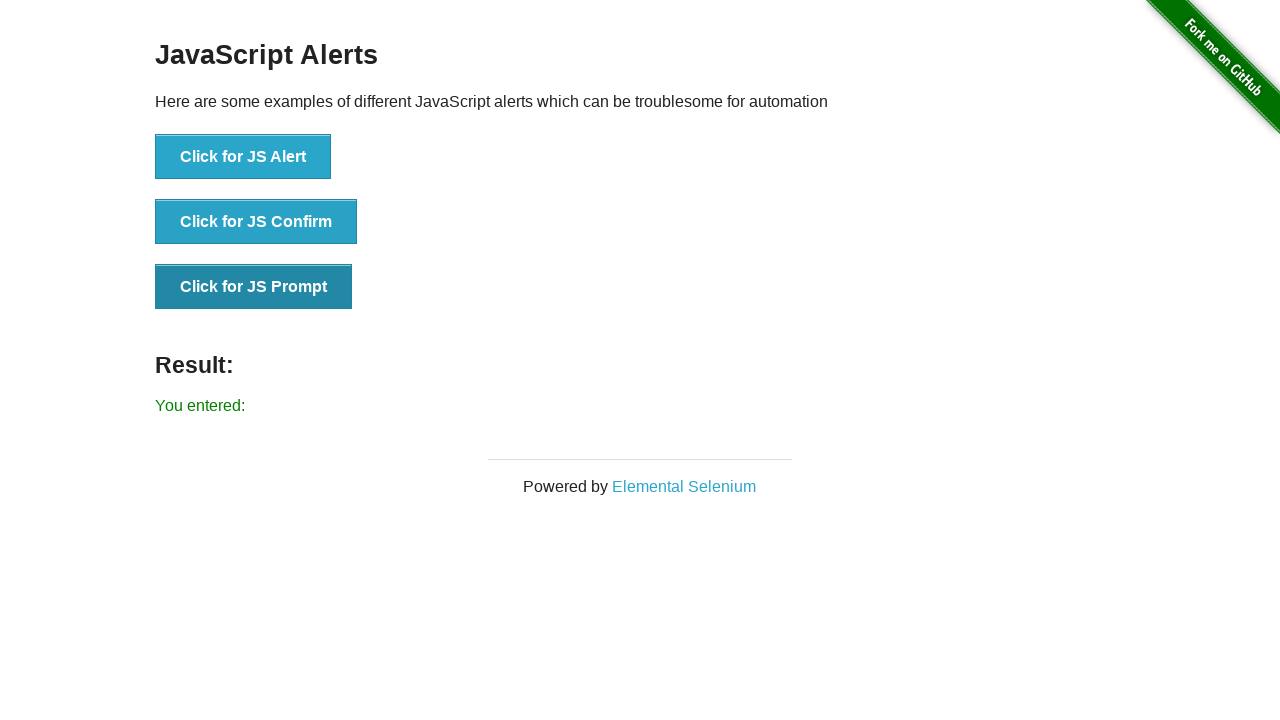

Clicked button to trigger prompt alert again and dismissed it at (254, 287) on xpath=//button[text()='Click for JS Prompt']
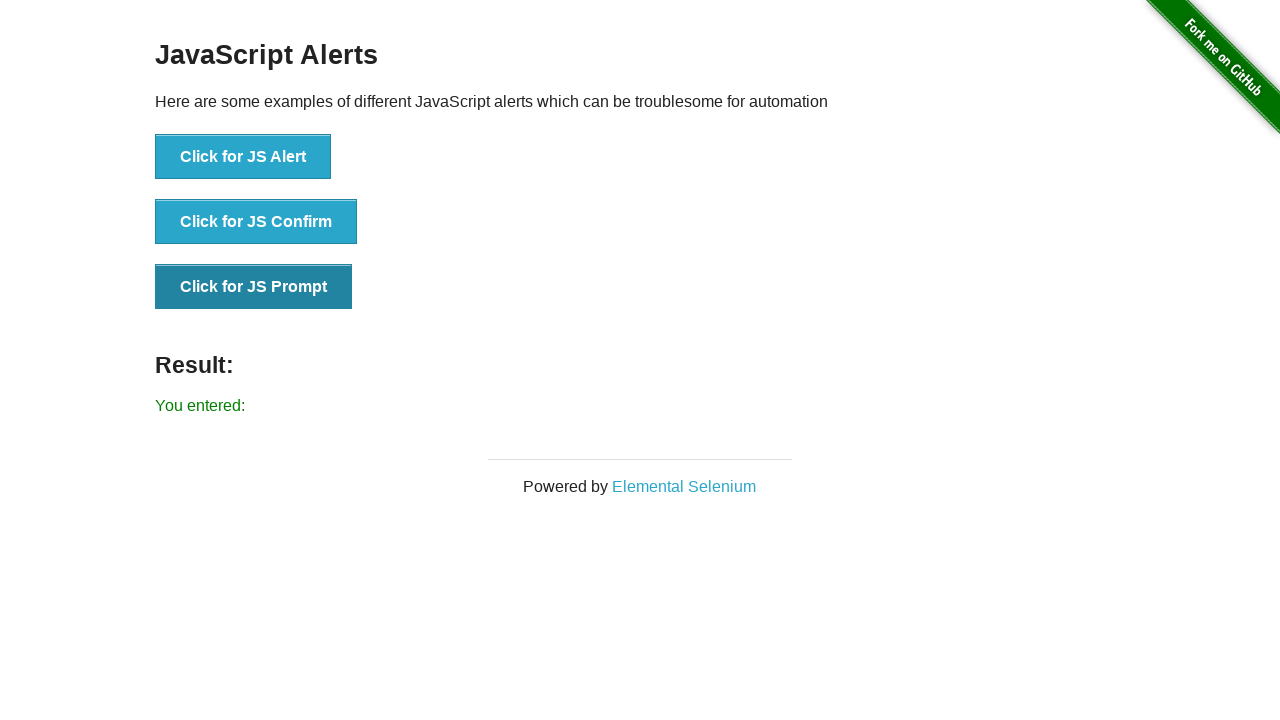

Waited for final result message after dismissing prompt
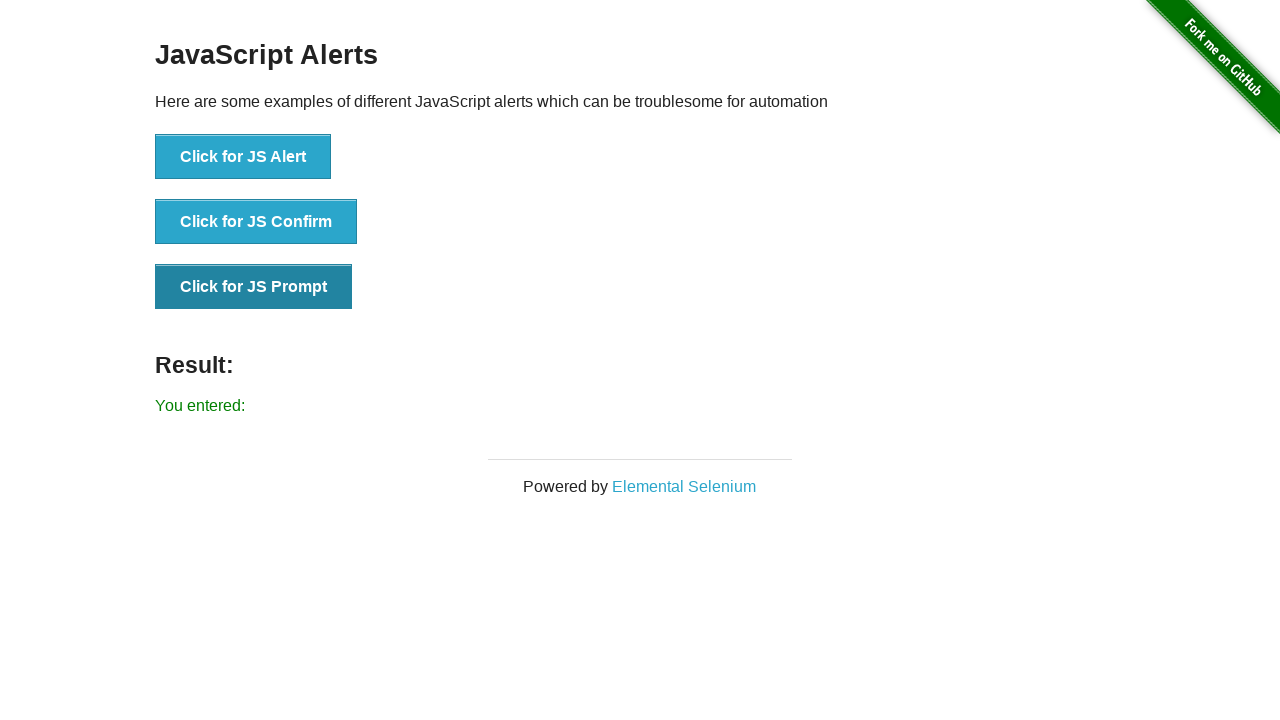

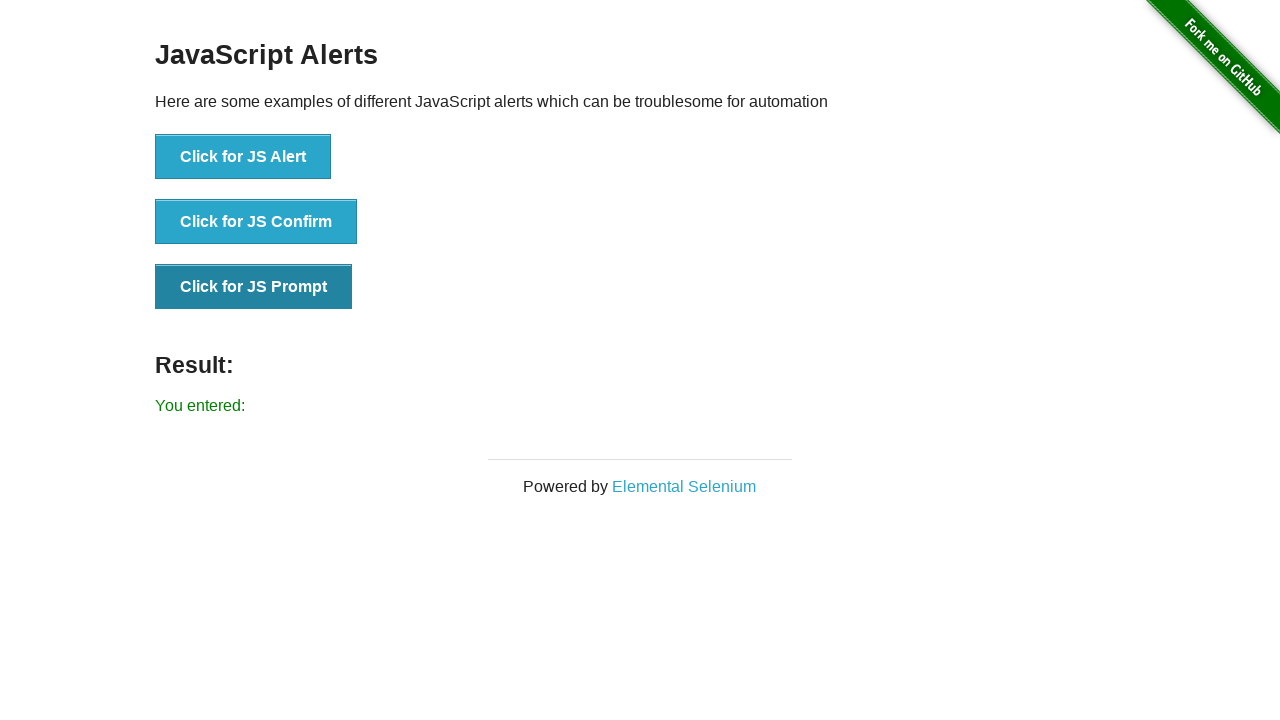